Navigates to the BlazeDemo homepage and verifies the page title is correct

Starting URL: http://blazedemo.com

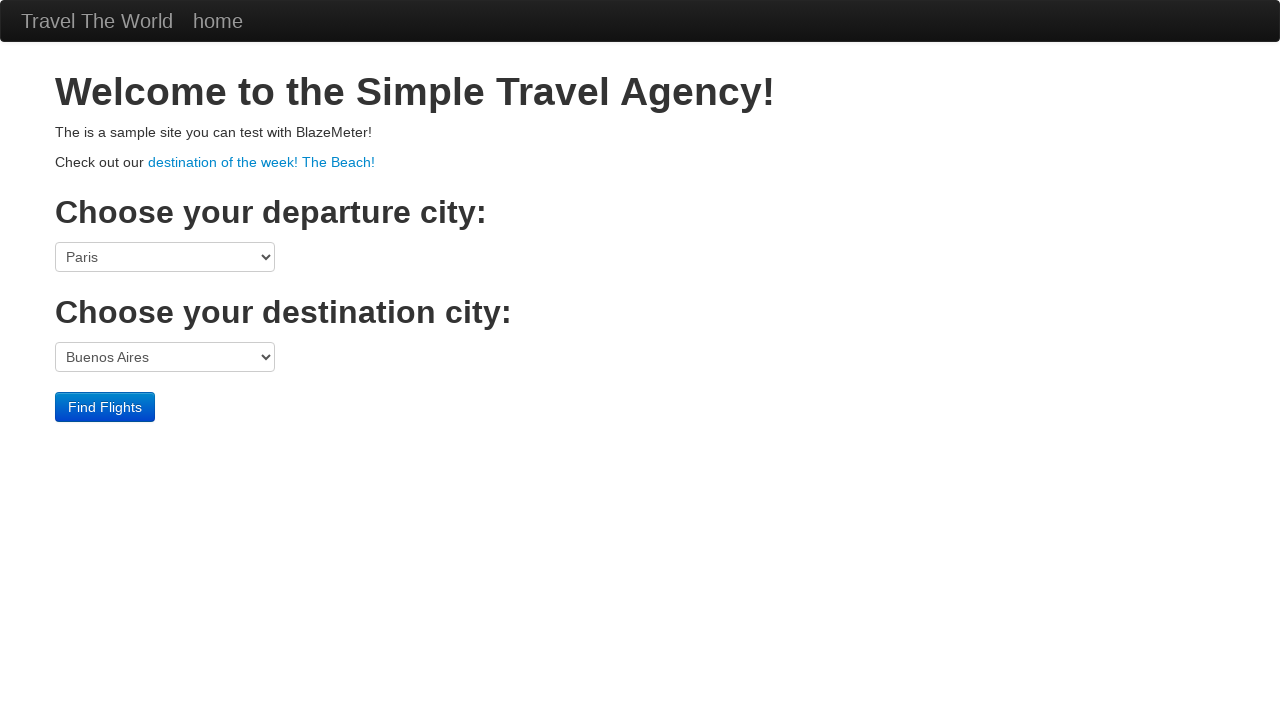

Navigated to BlazeDemo homepage at http://blazedemo.com
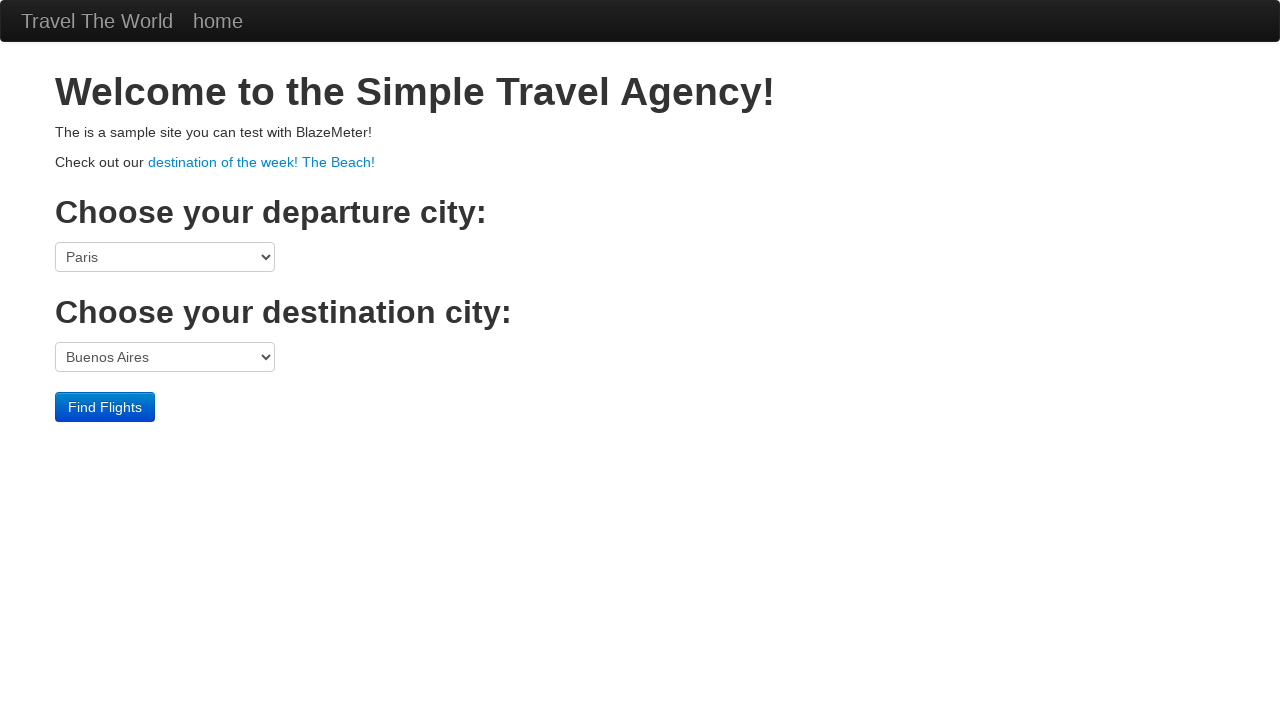

Verified page title is 'BlazeDemo'
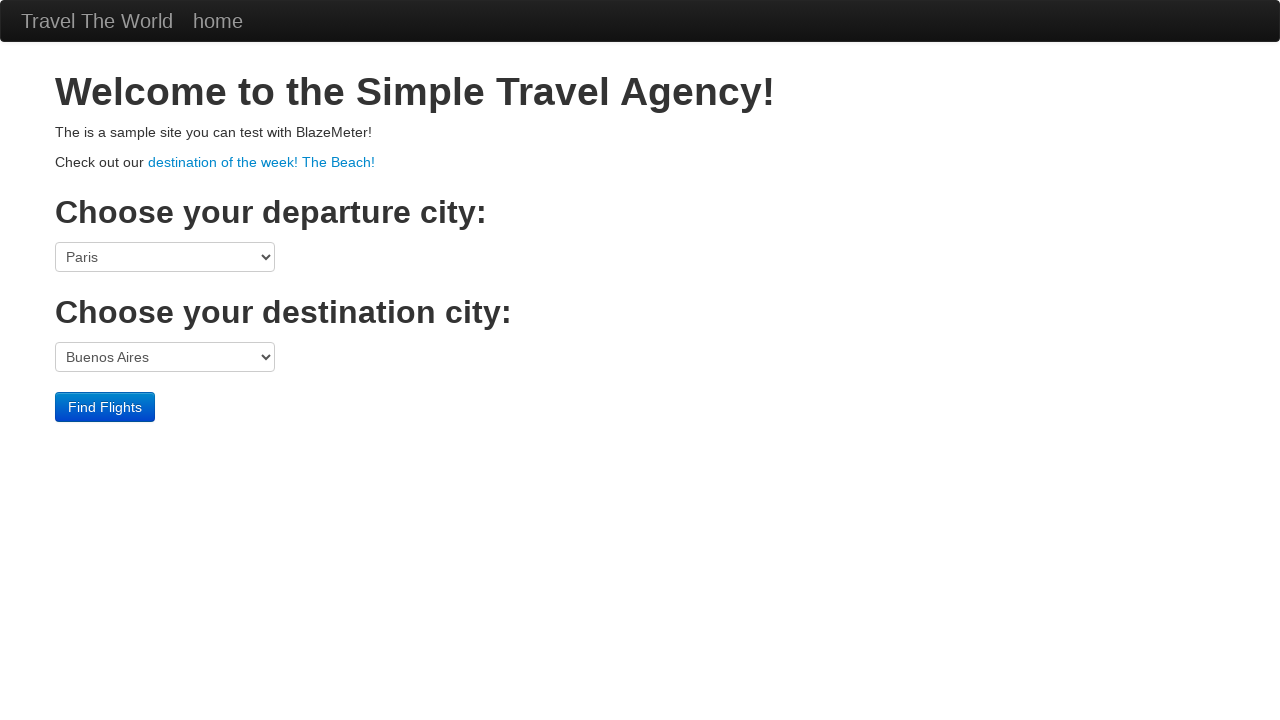

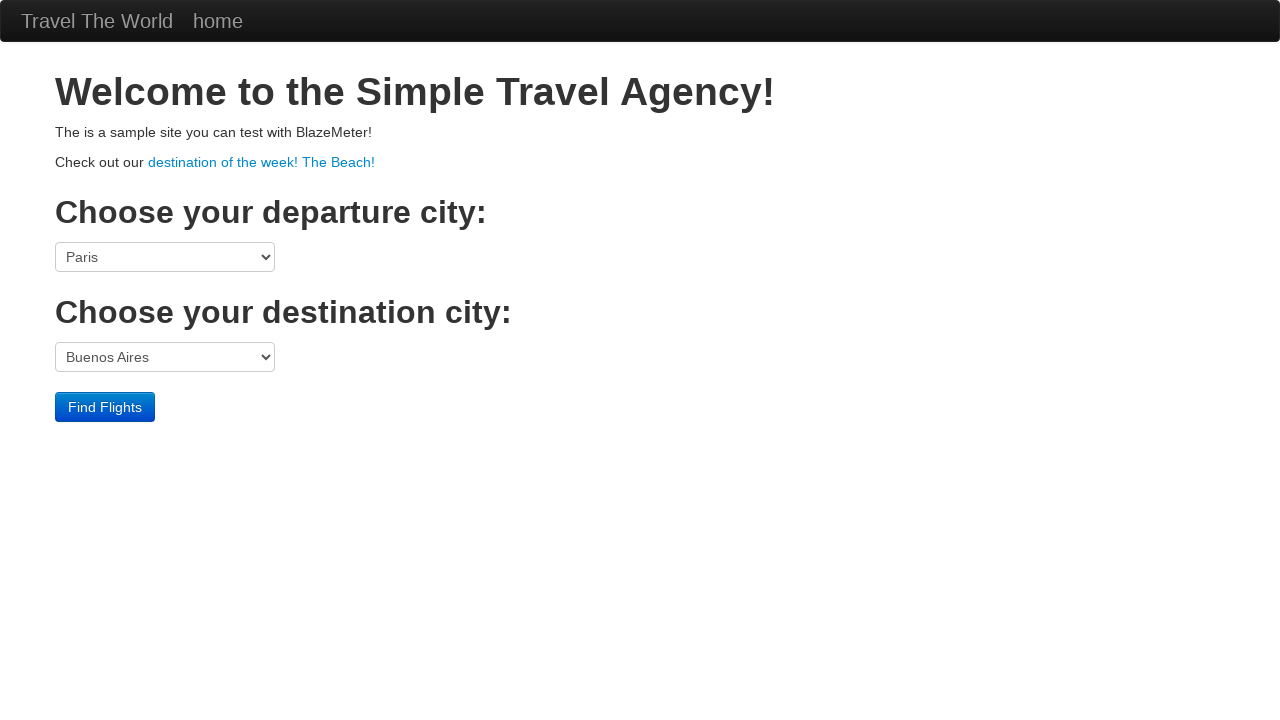